Tests modal dialog functionality by opening and closing both small and large modal dialogs on the demoqa.com website

Starting URL: https://demoqa.com/browser-windows

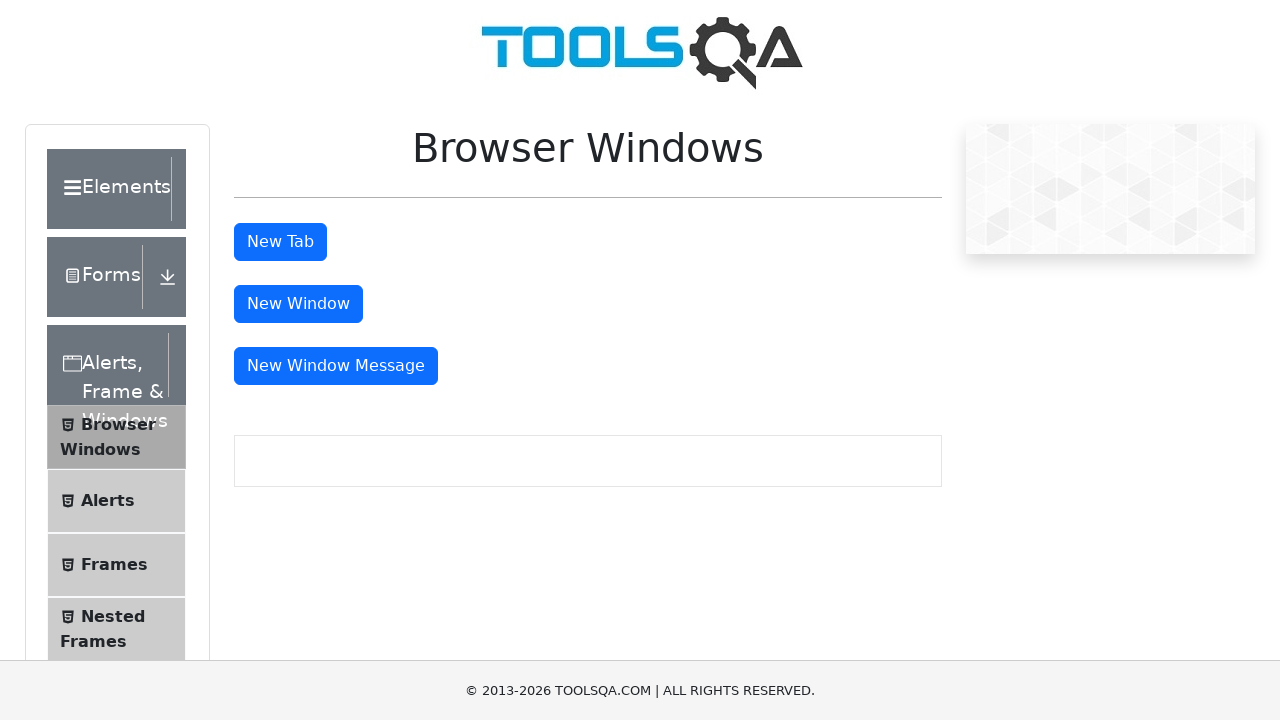

Scrolled down 250 pixels on the browser-windows page
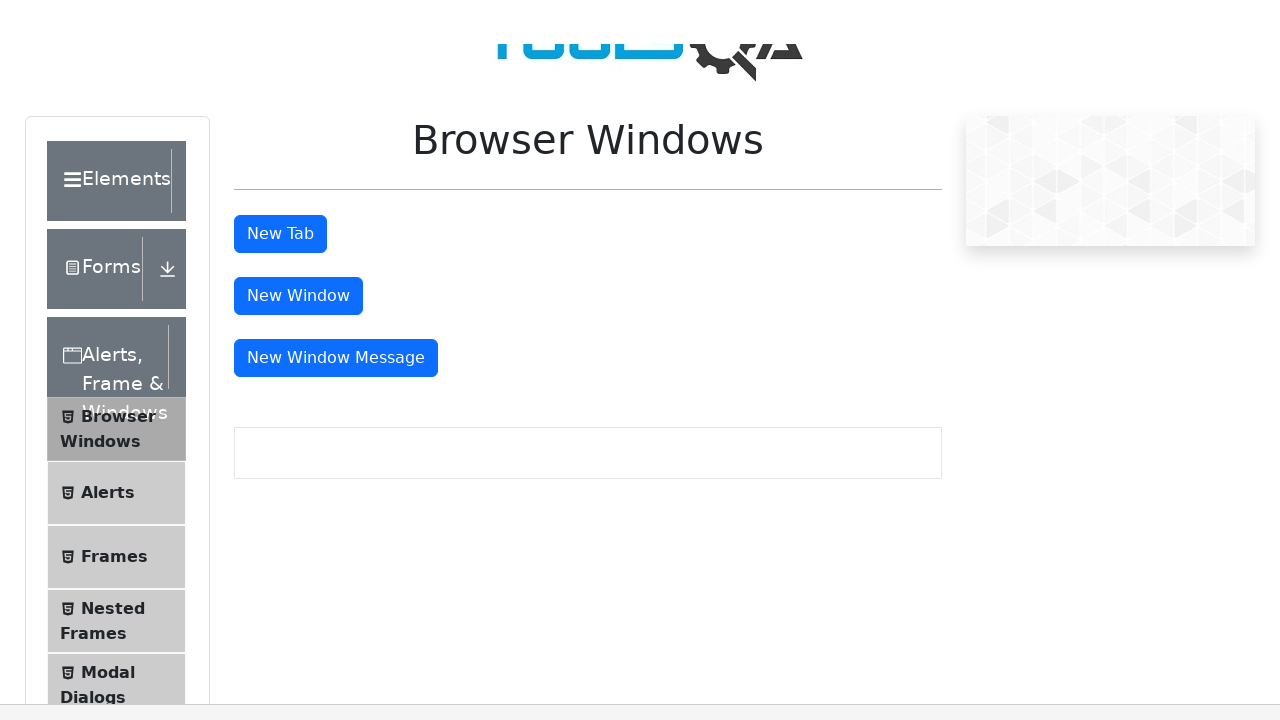

Navigated to modal dialogs page
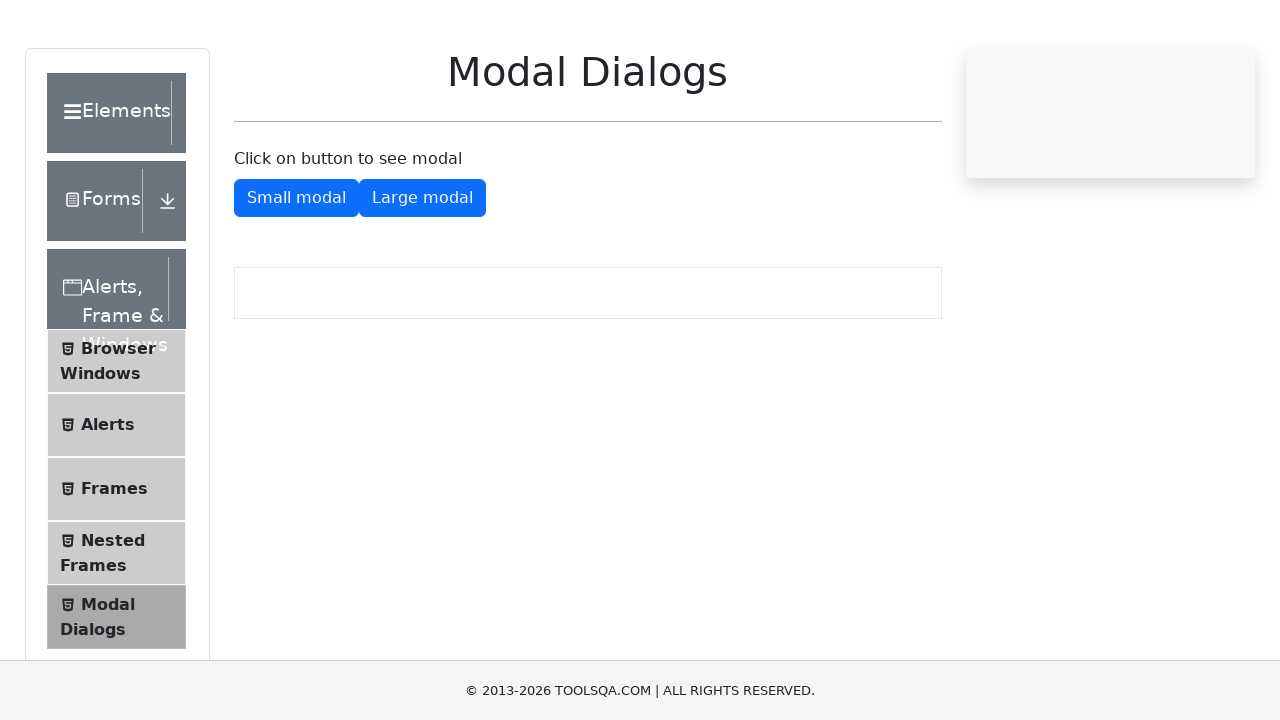

Scrolled down 250 pixels on the modal dialogs page
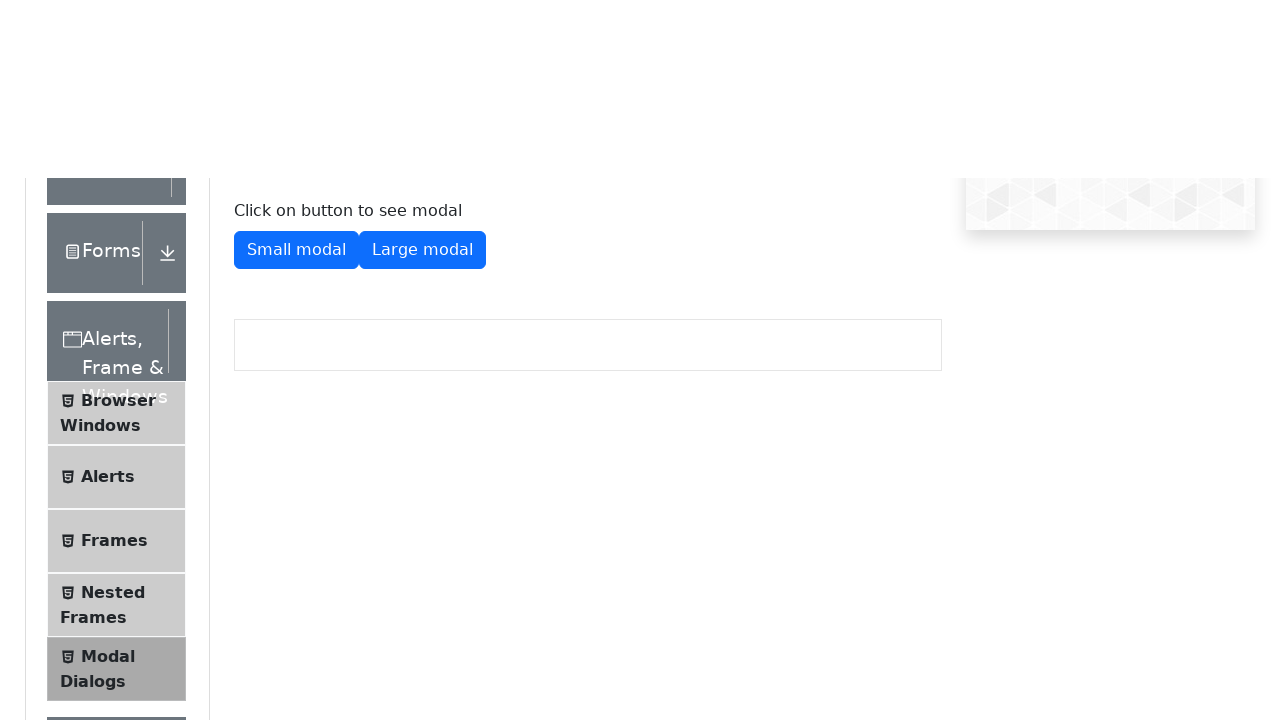

Opened small modal dialog at (296, 24) on #showSmallModal
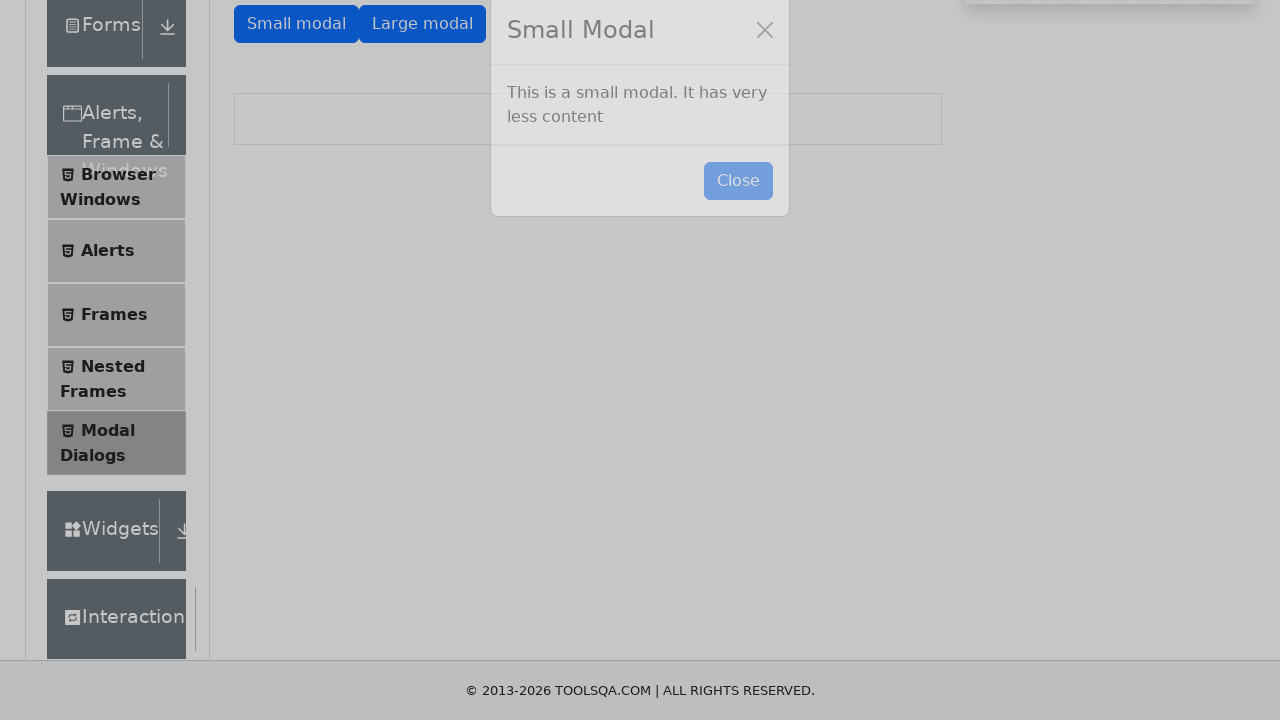

Closed small modal dialog at (738, 214) on #closeSmallModal
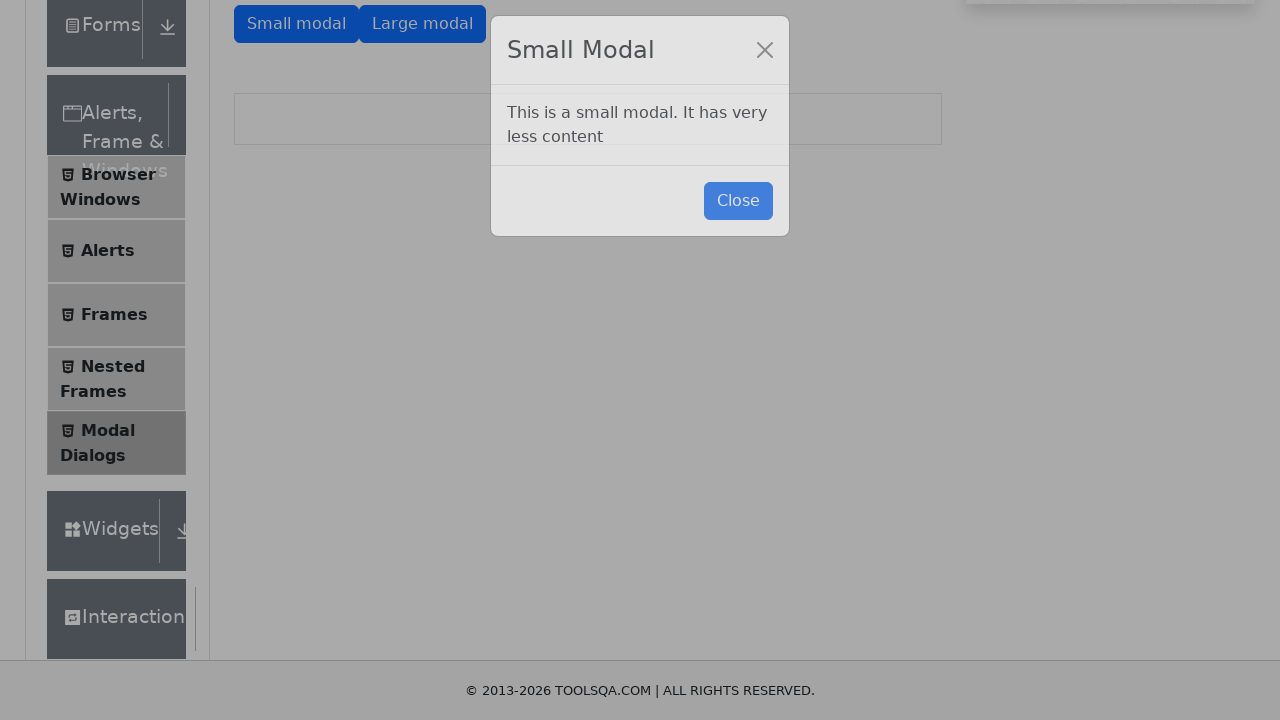

Opened large modal dialog at (422, 24) on #showLargeModal
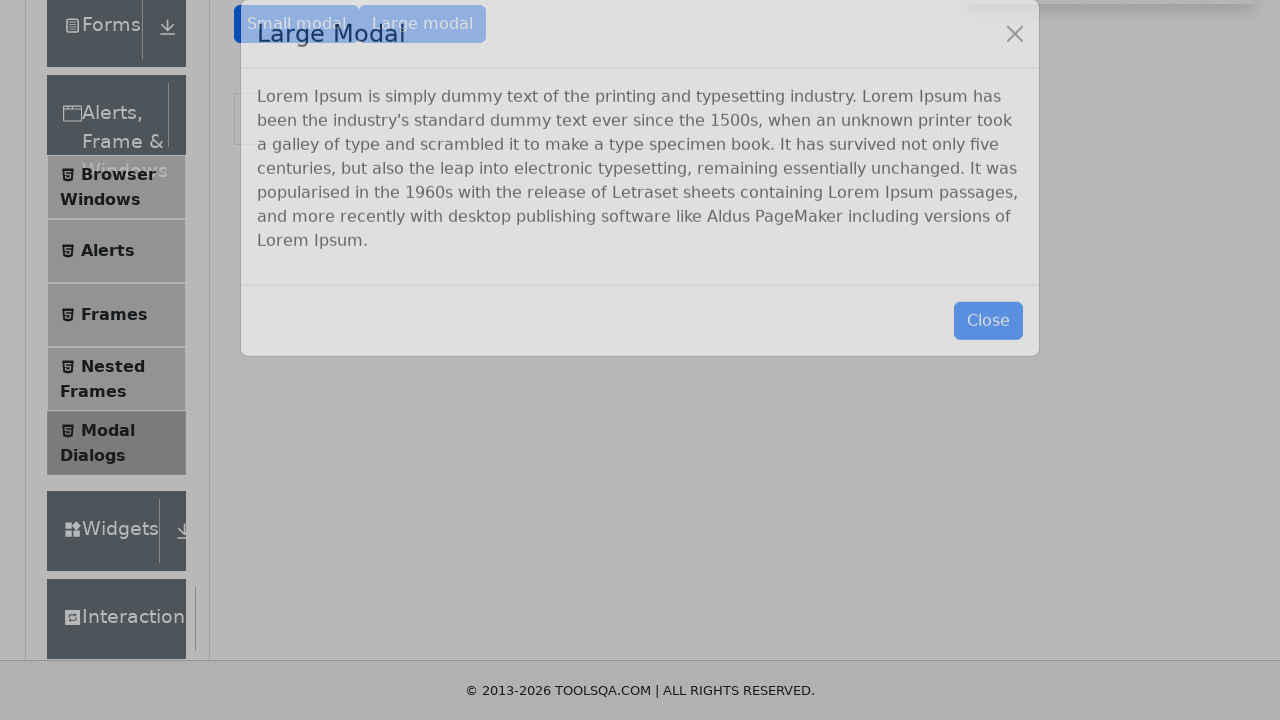

Closed large modal dialog at (988, 350) on #closeLargeModal
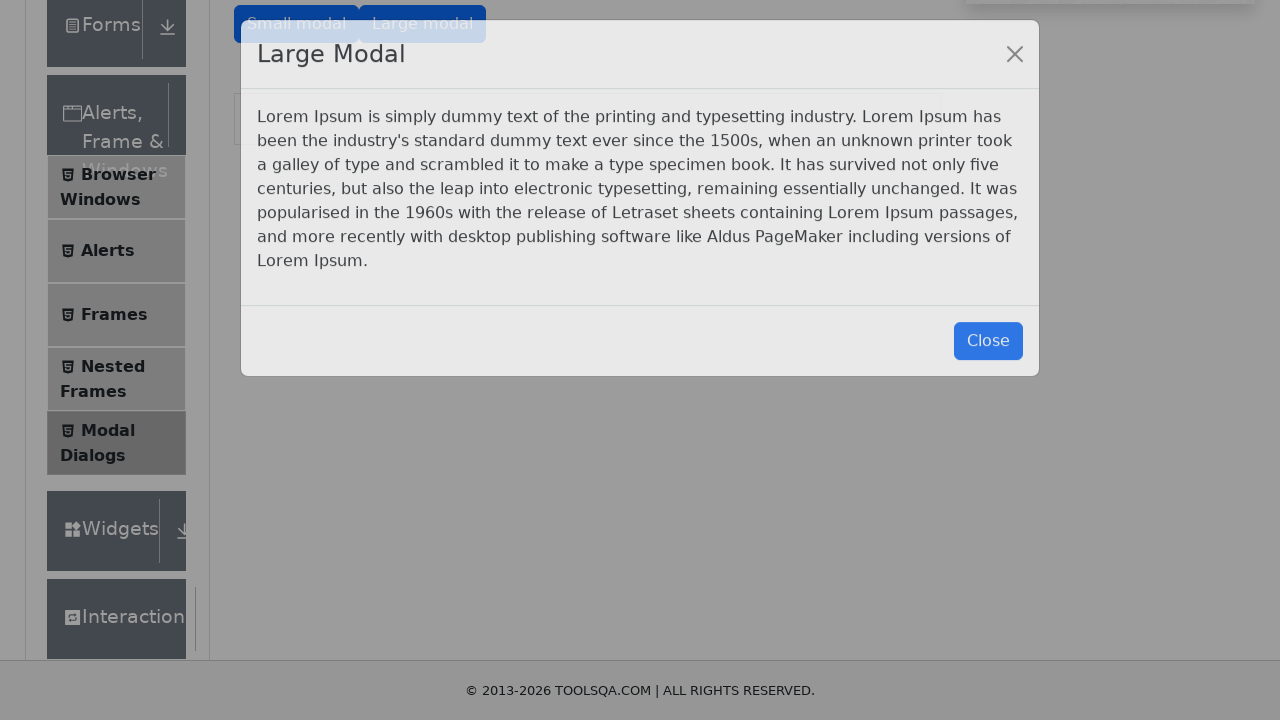

Navigated back to the previous page
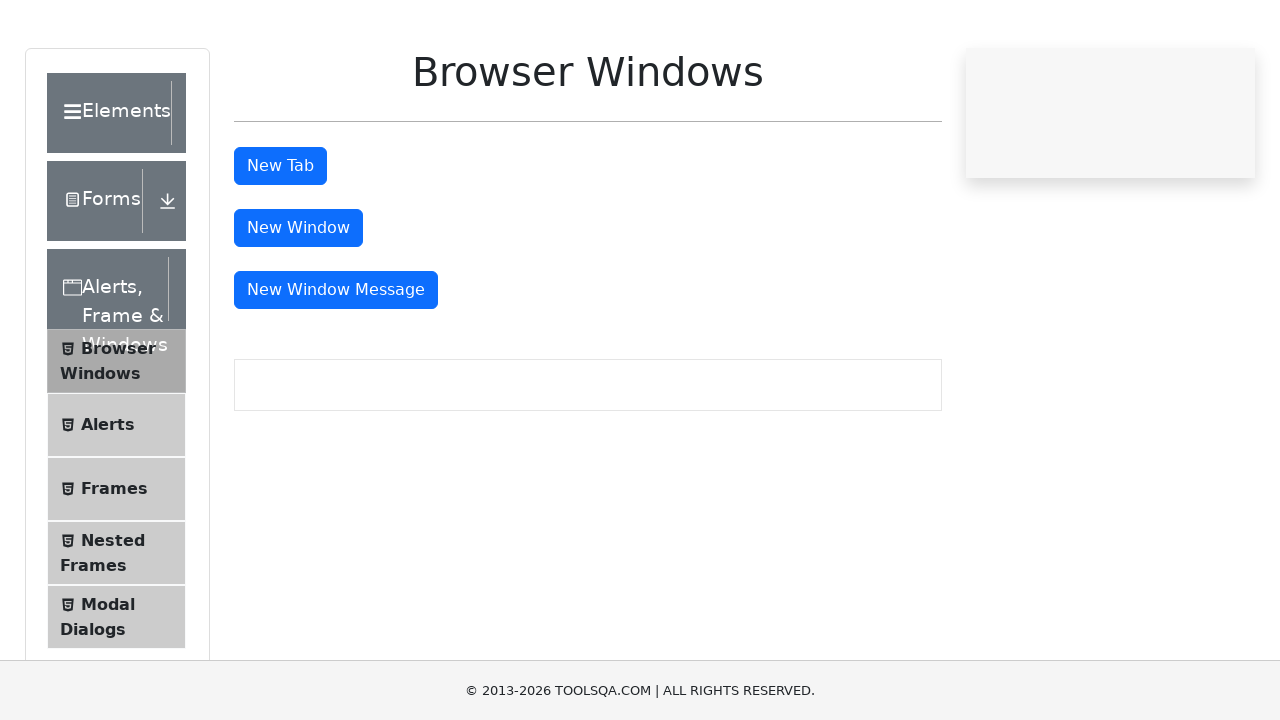

Reloaded the current page
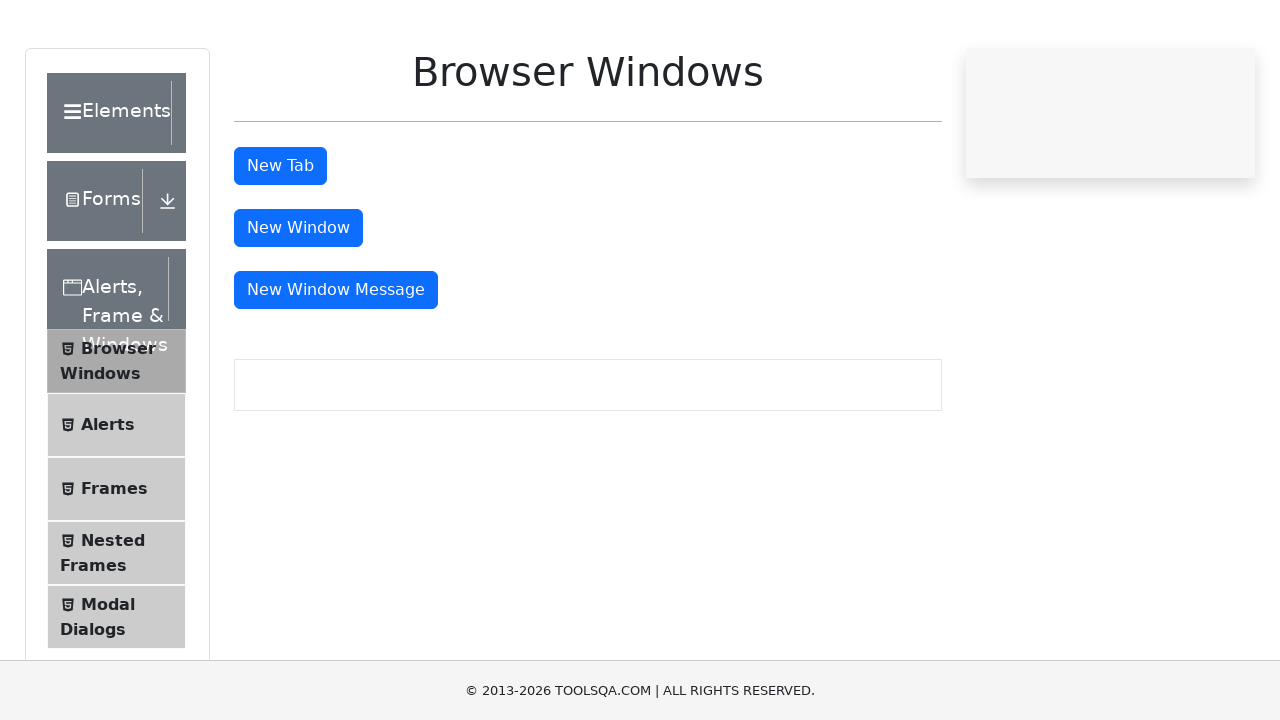

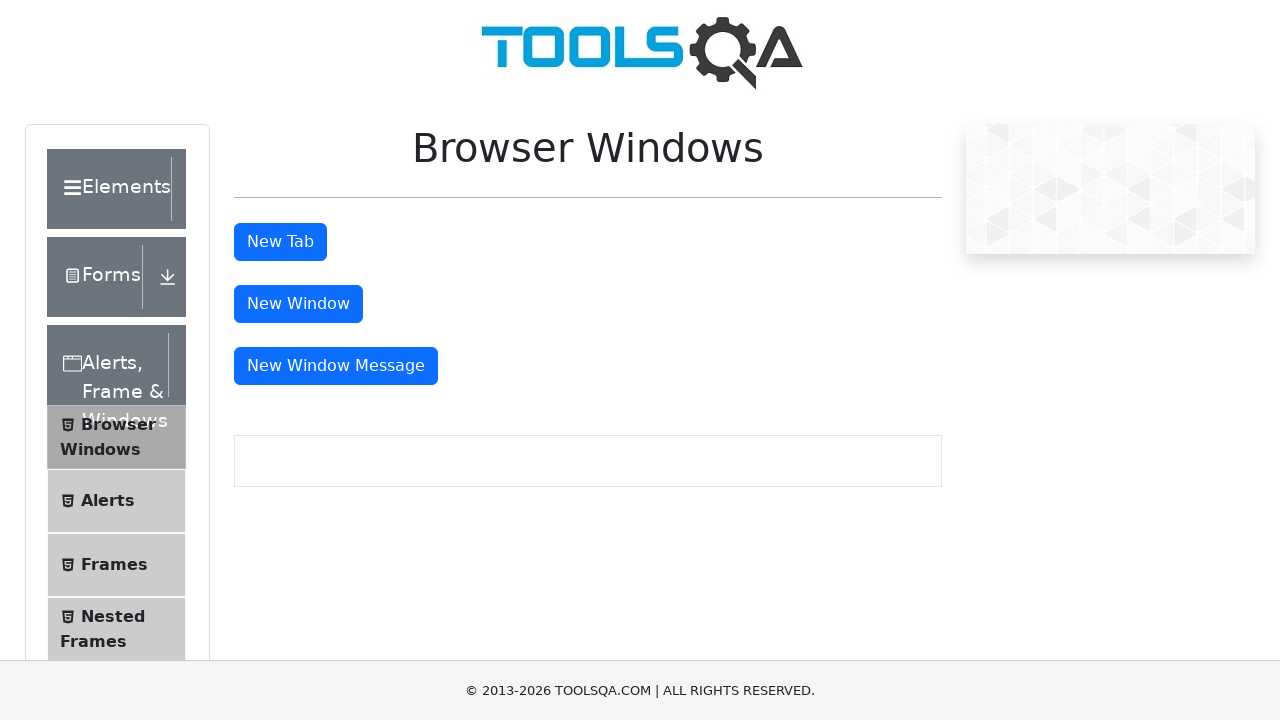